Tests button clicking functionality by clicking on Button 1 and verifying the displayed text message

Starting URL: https://practice.cydeo.com/multiple_buttons

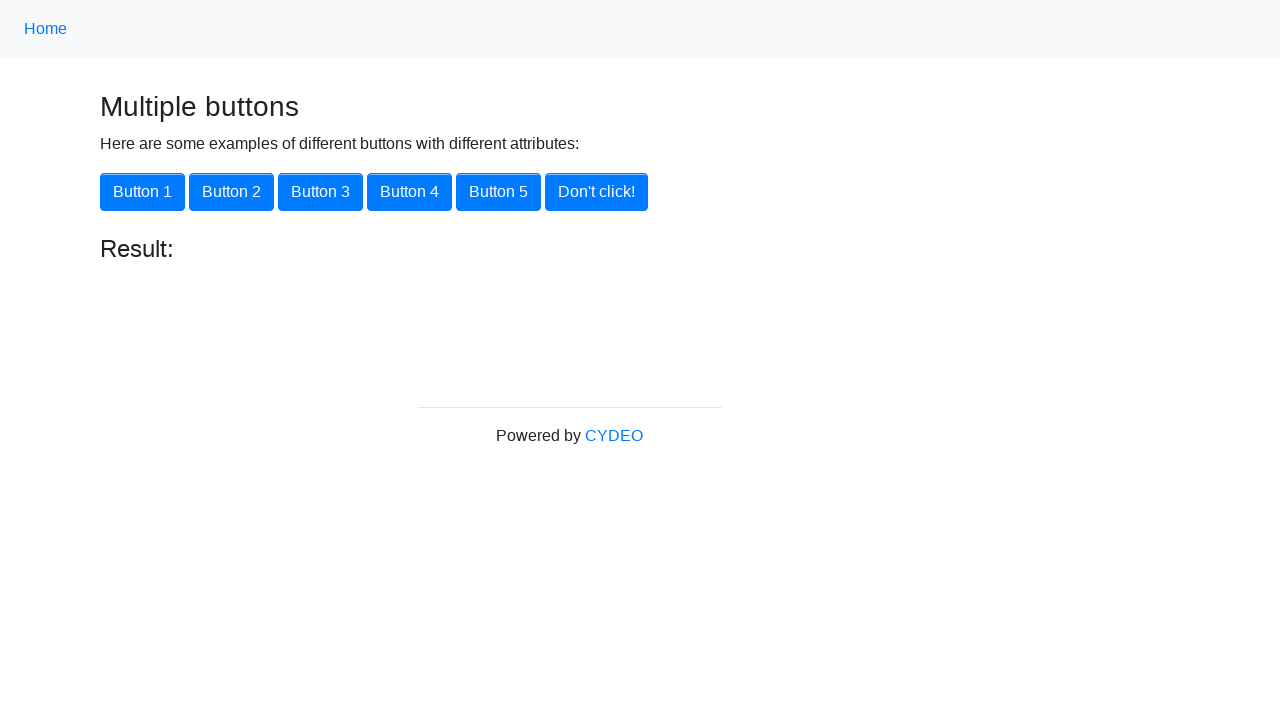

Navigated to multiple buttons practice page
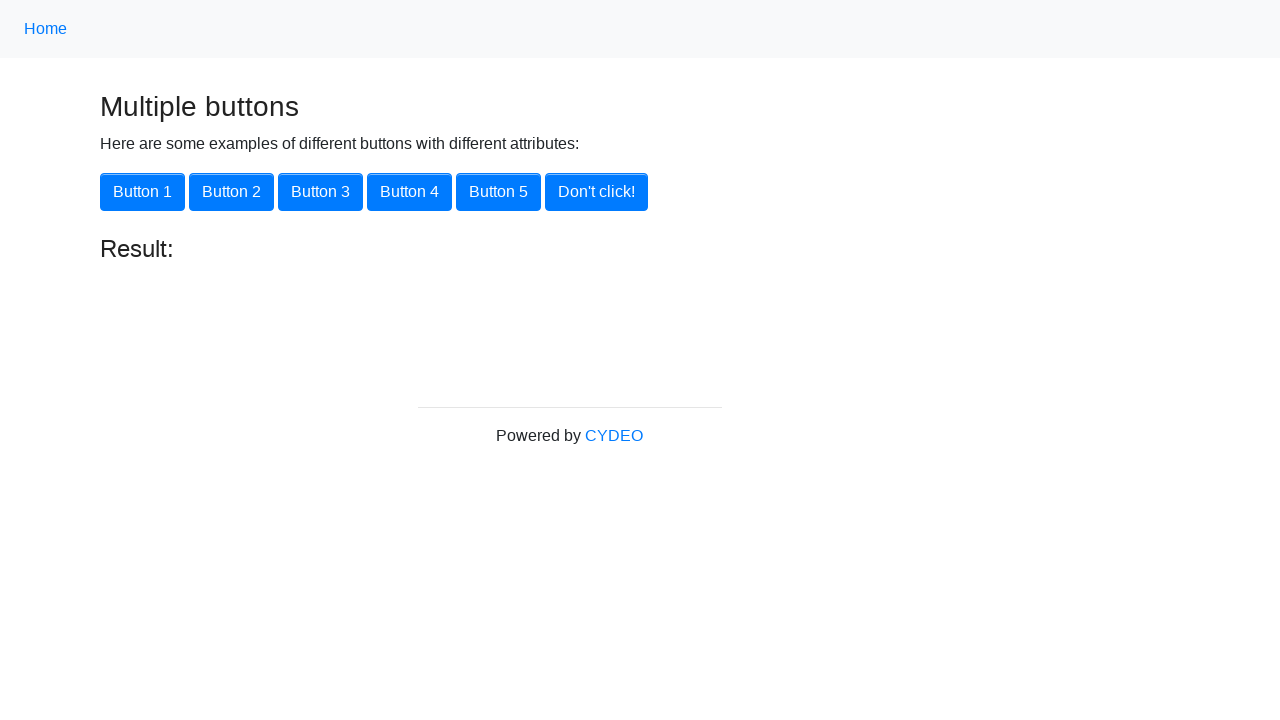

Clicked on Button 1 at (142, 192) on xpath=//button[@onclick='button1()']
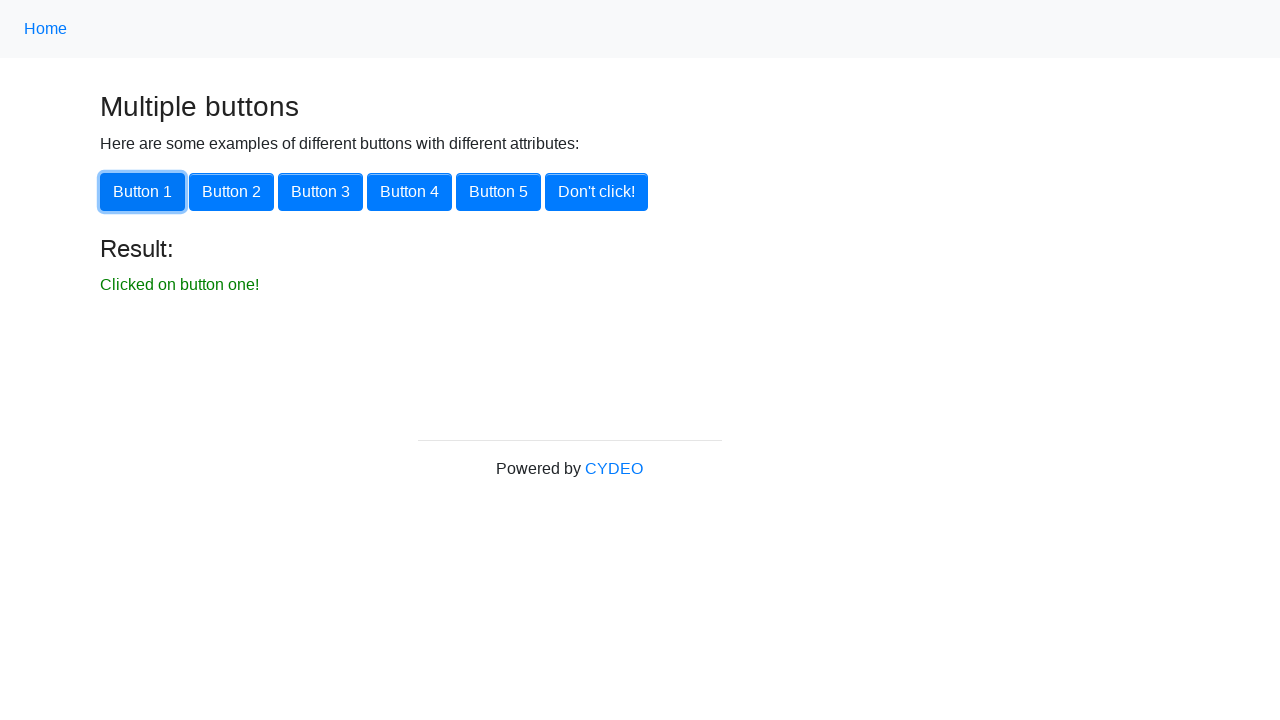

Verified 'Clicked on button one!' message is displayed
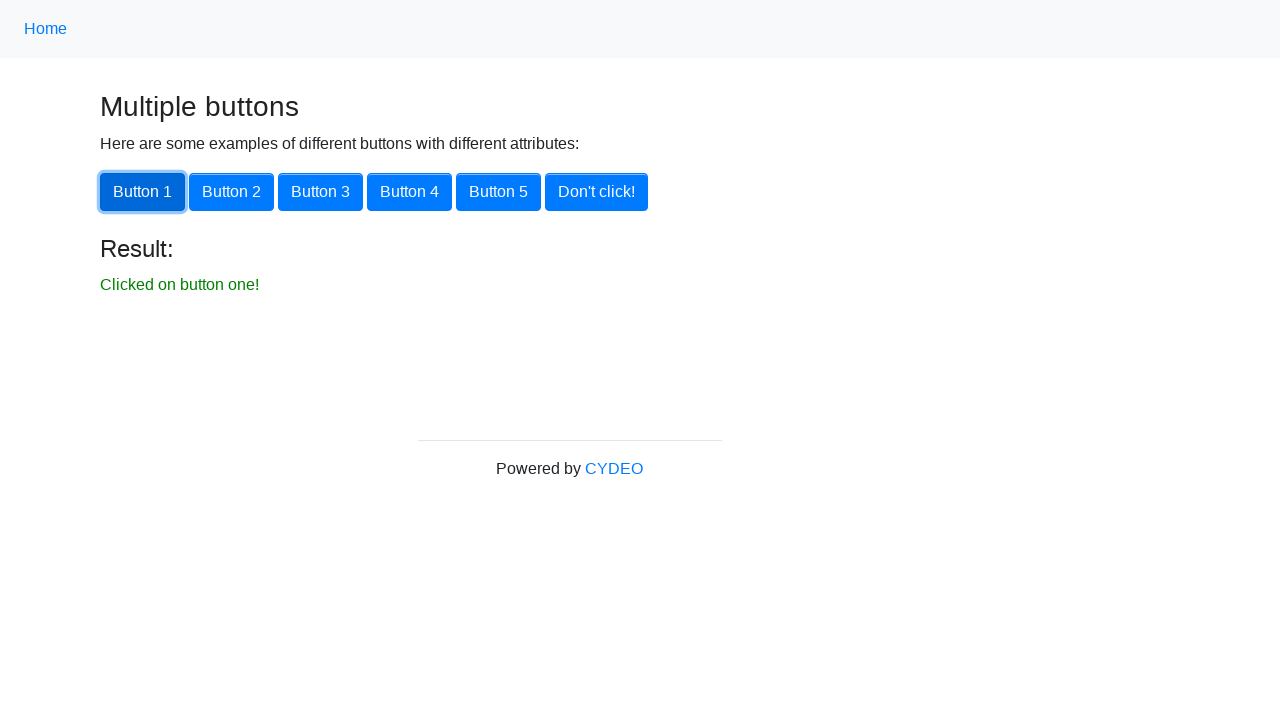

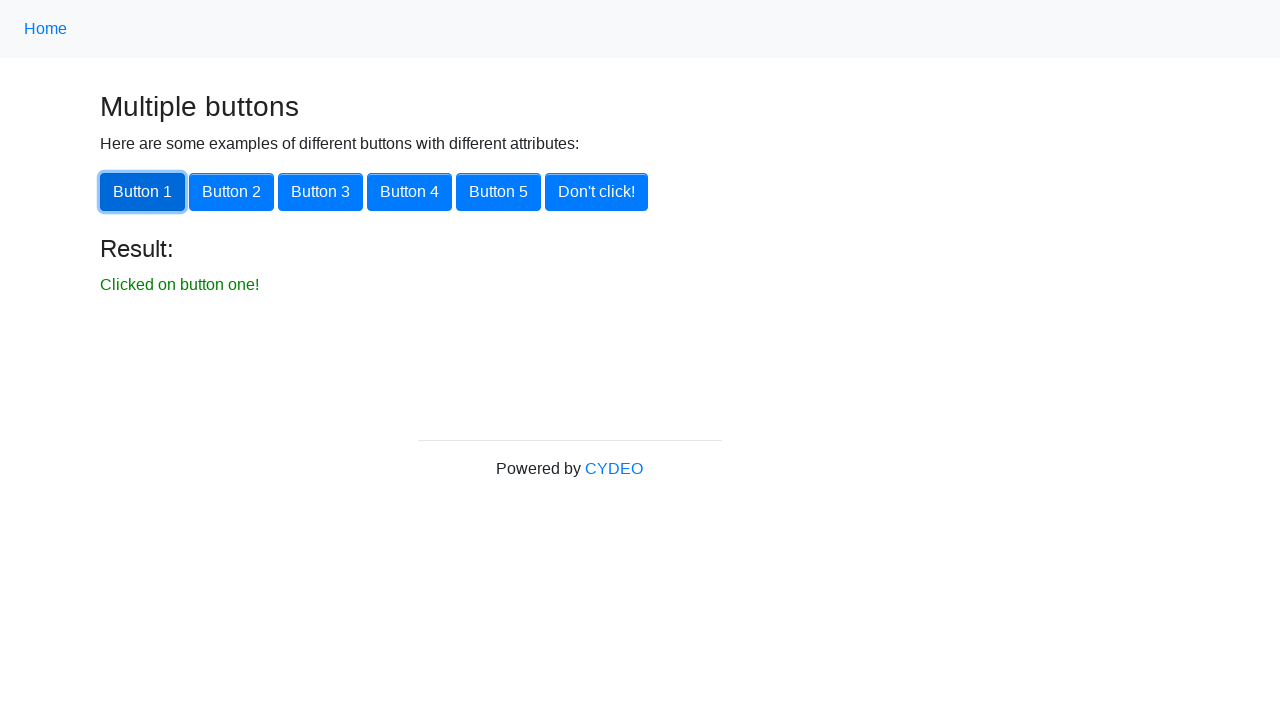